Navigates to a Mountain Bike Project trail page and clicks all visible buttons to expand content sections

Starting URL: https://www.mtbproject.com/trail/912234/king-of-the-mountain-golden-eagle-loop

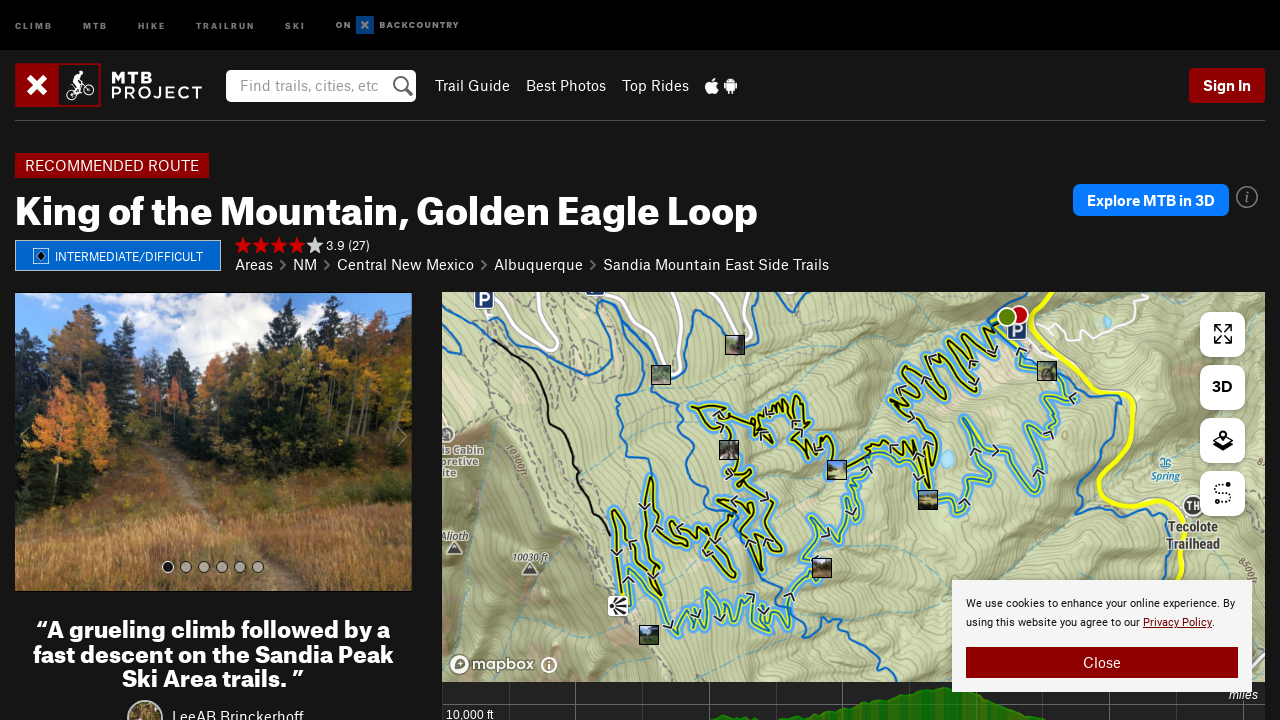

Navigated to King of the Mountain Golden Eagle Loop trail page
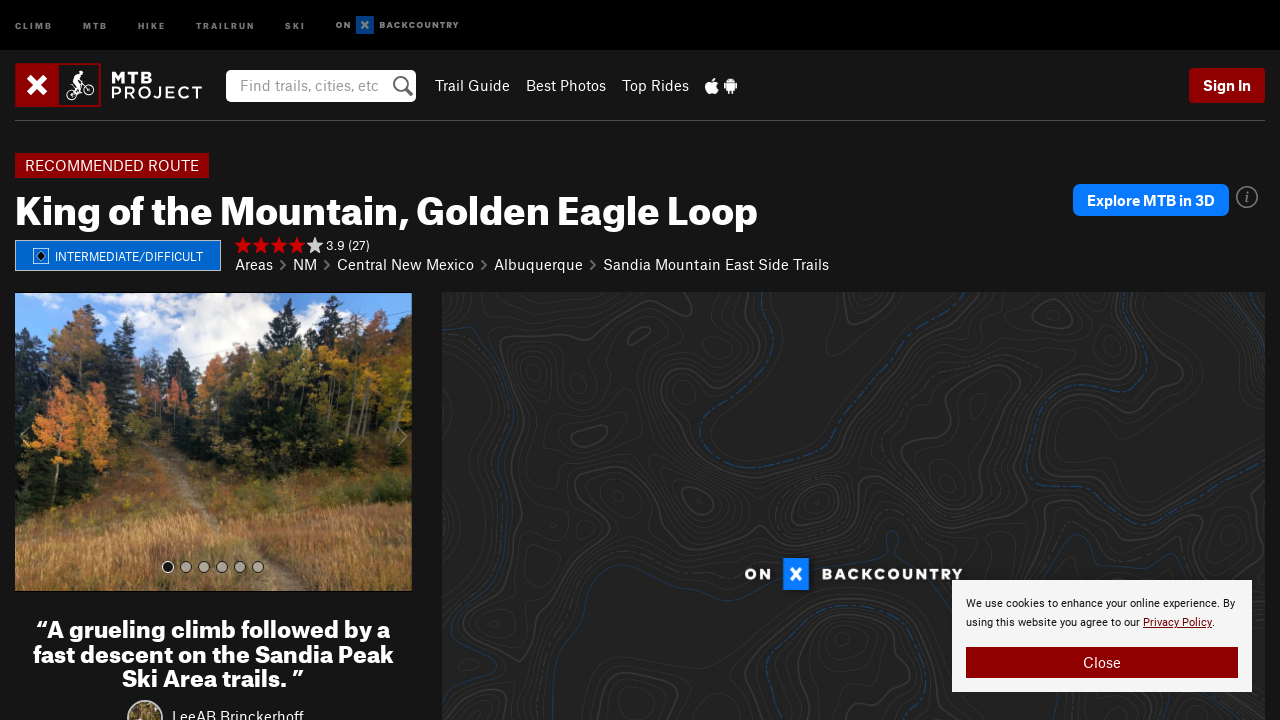

Located all buttons with class 'btn' on the page
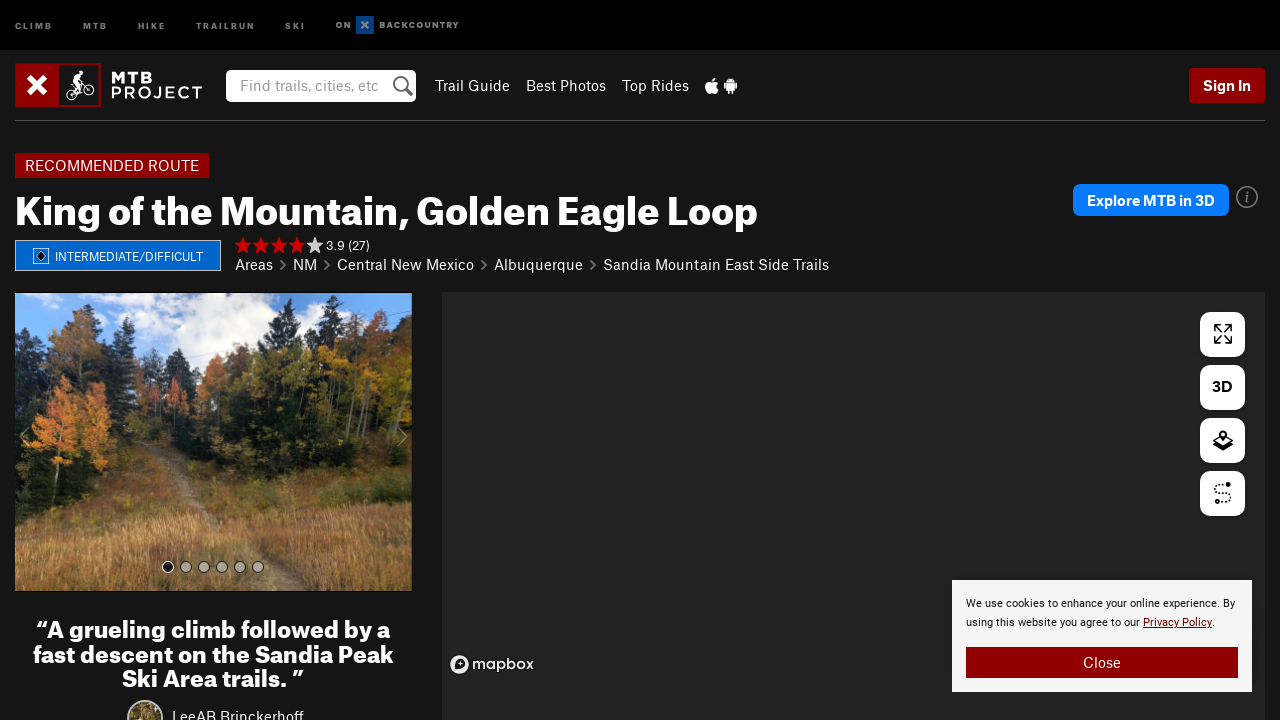

Clicked visible button 9 to expand content section
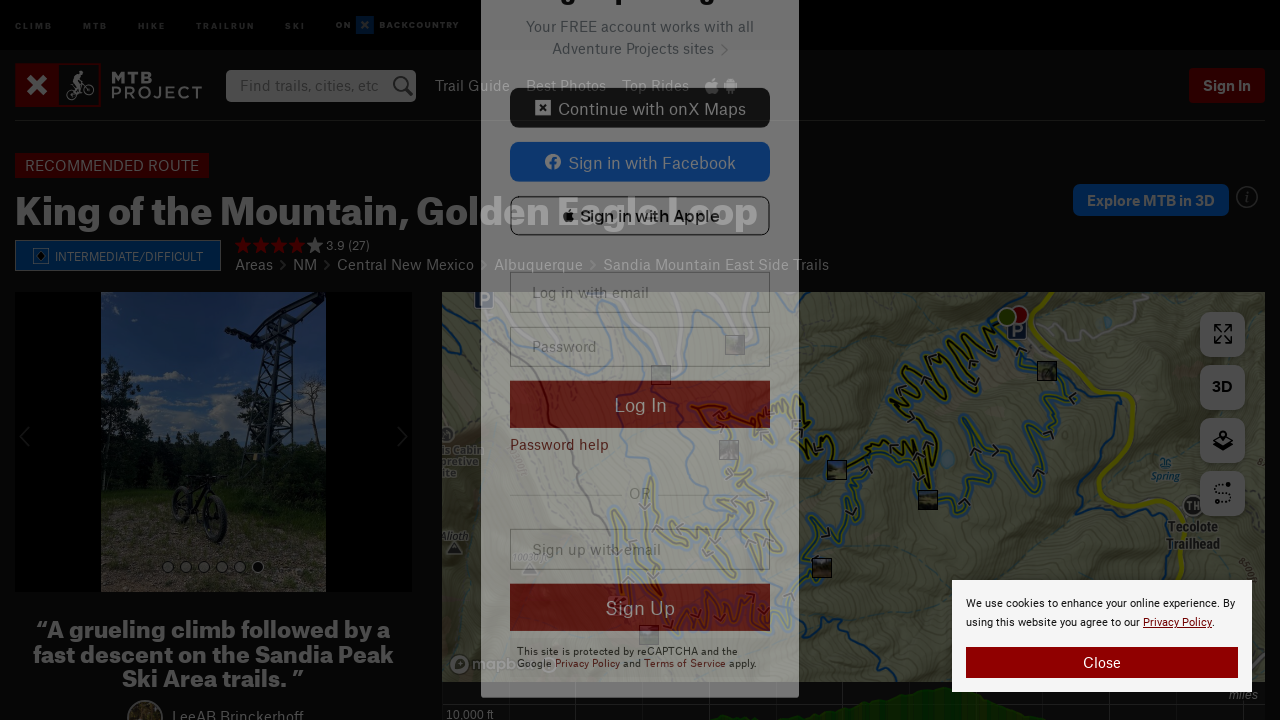

Waited 1 second before clicking next button
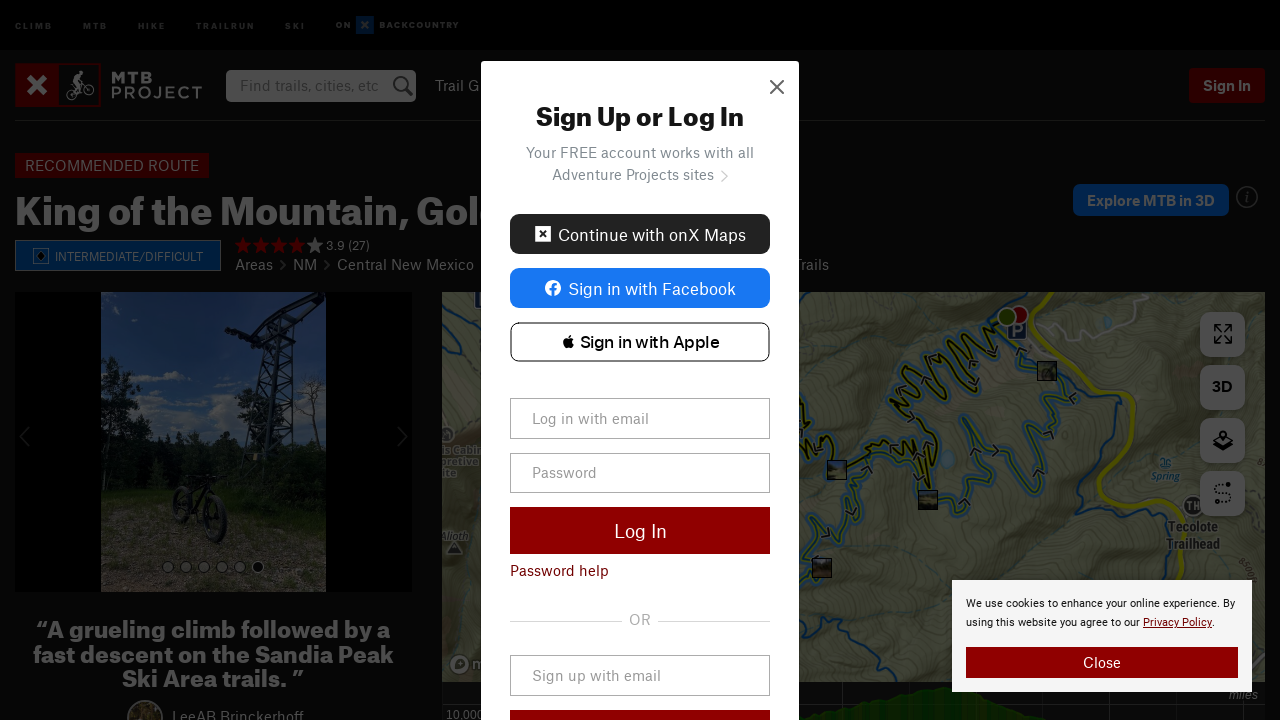

Clicked visible button 11 to expand content section
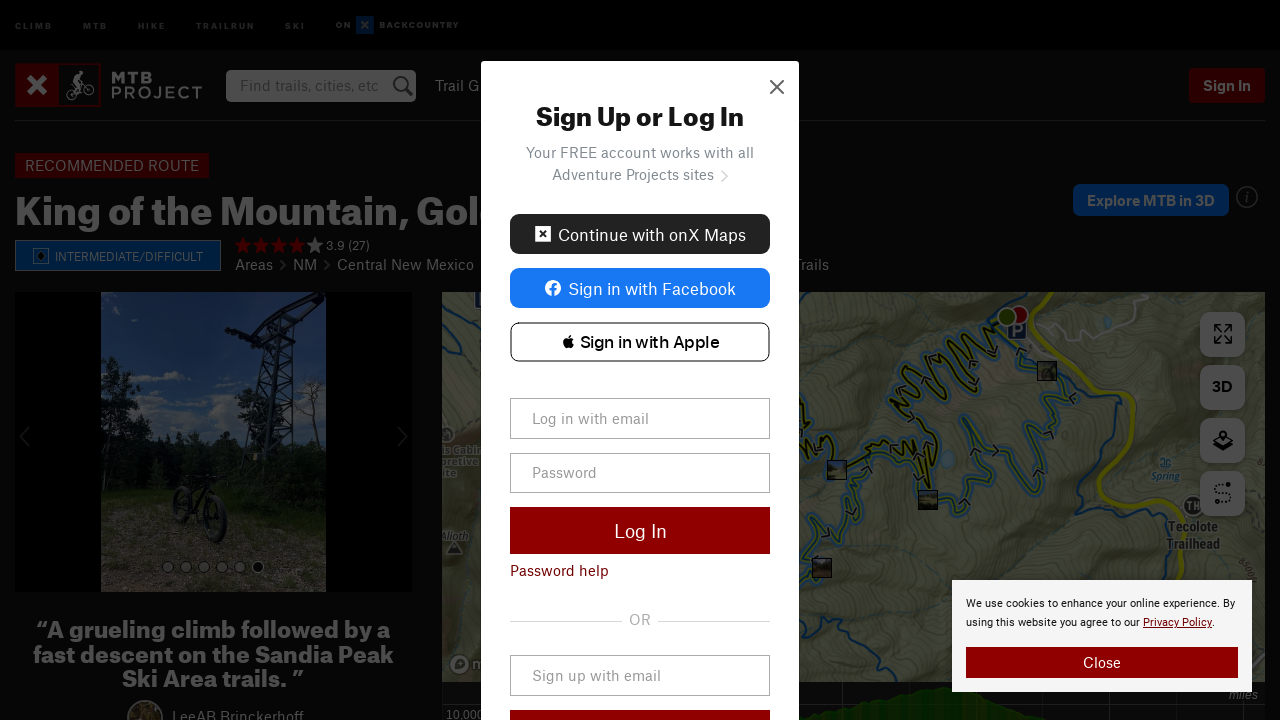

Waited 1 second before clicking next button
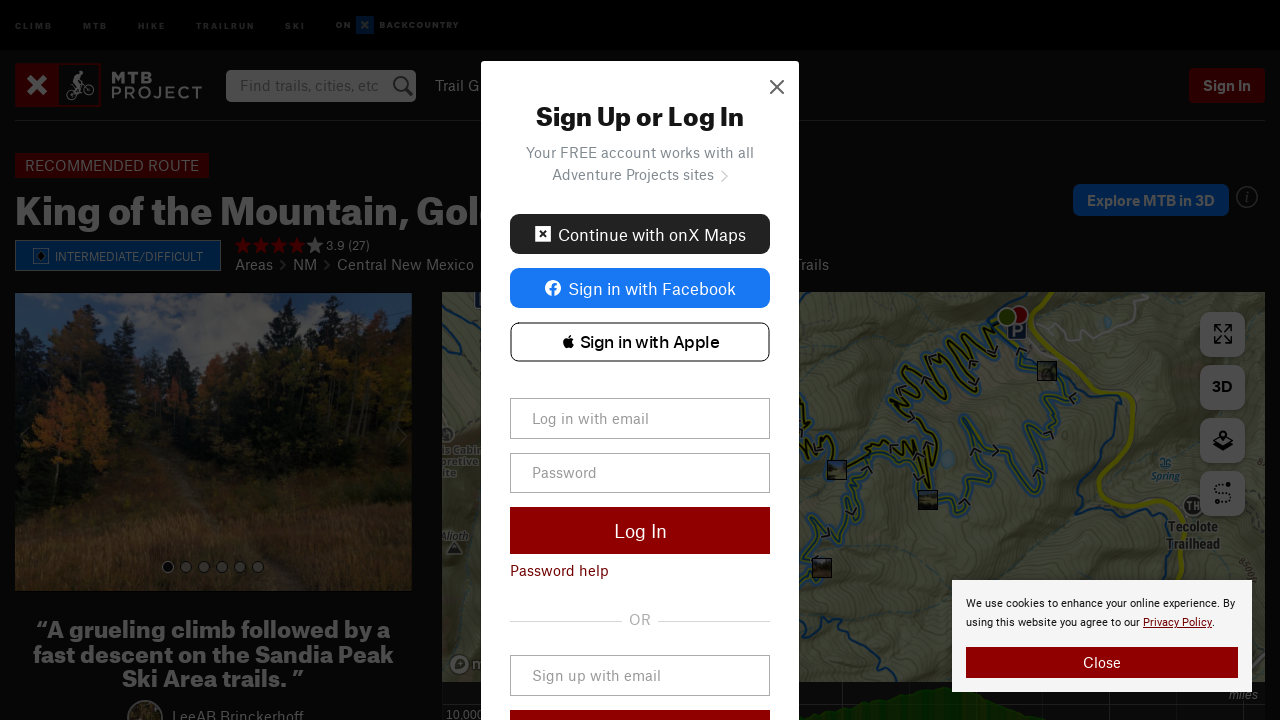

Clicked visible button 12 to expand content section
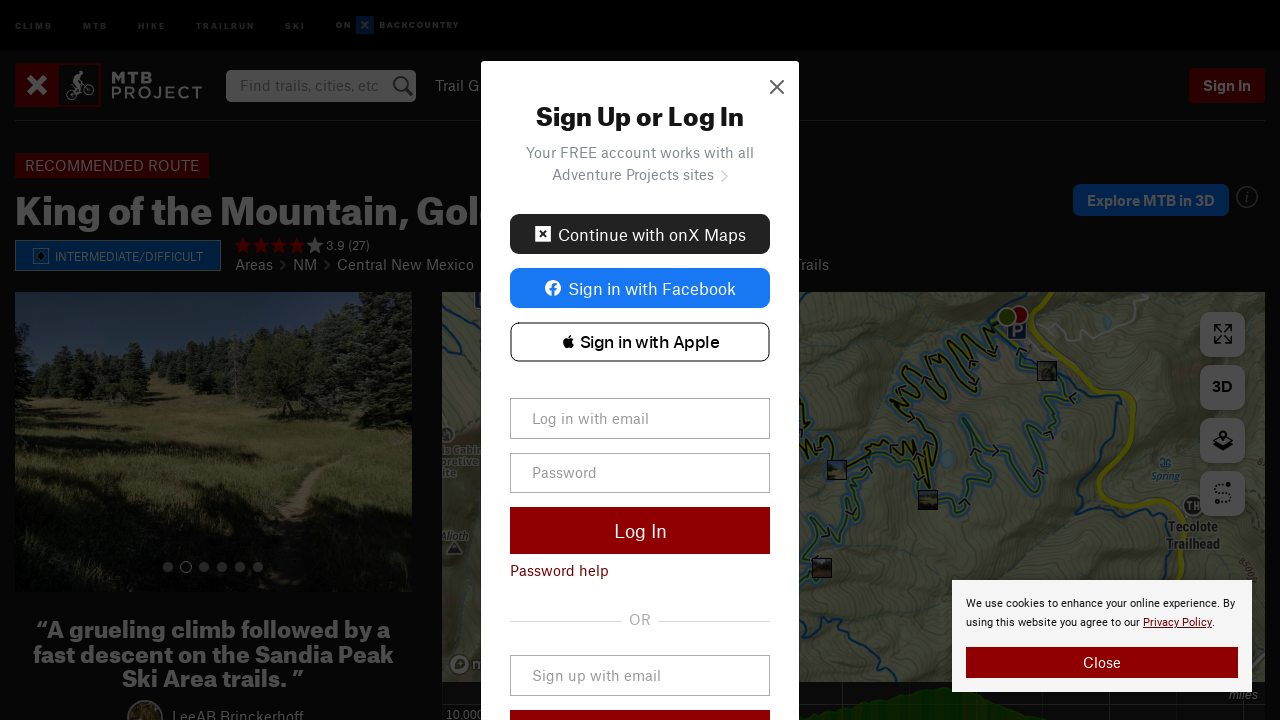

Waited 1 second before clicking next button
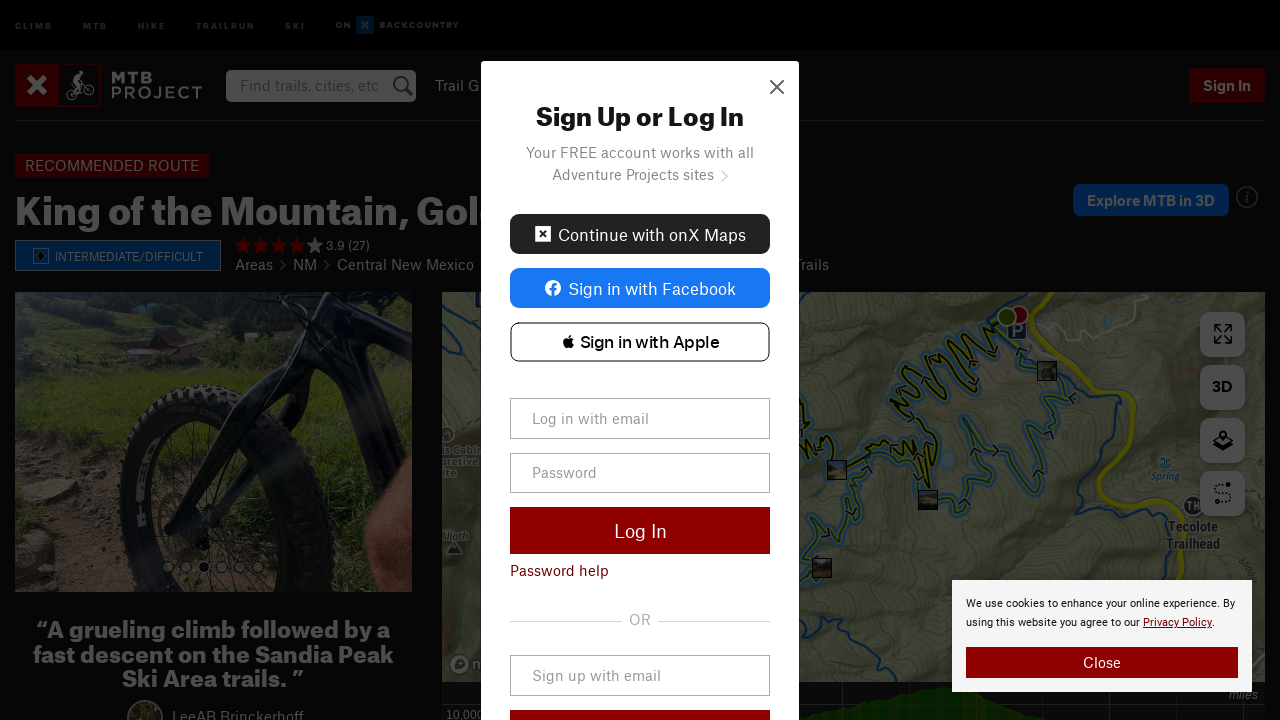

Clicked visible button 13 to expand content section
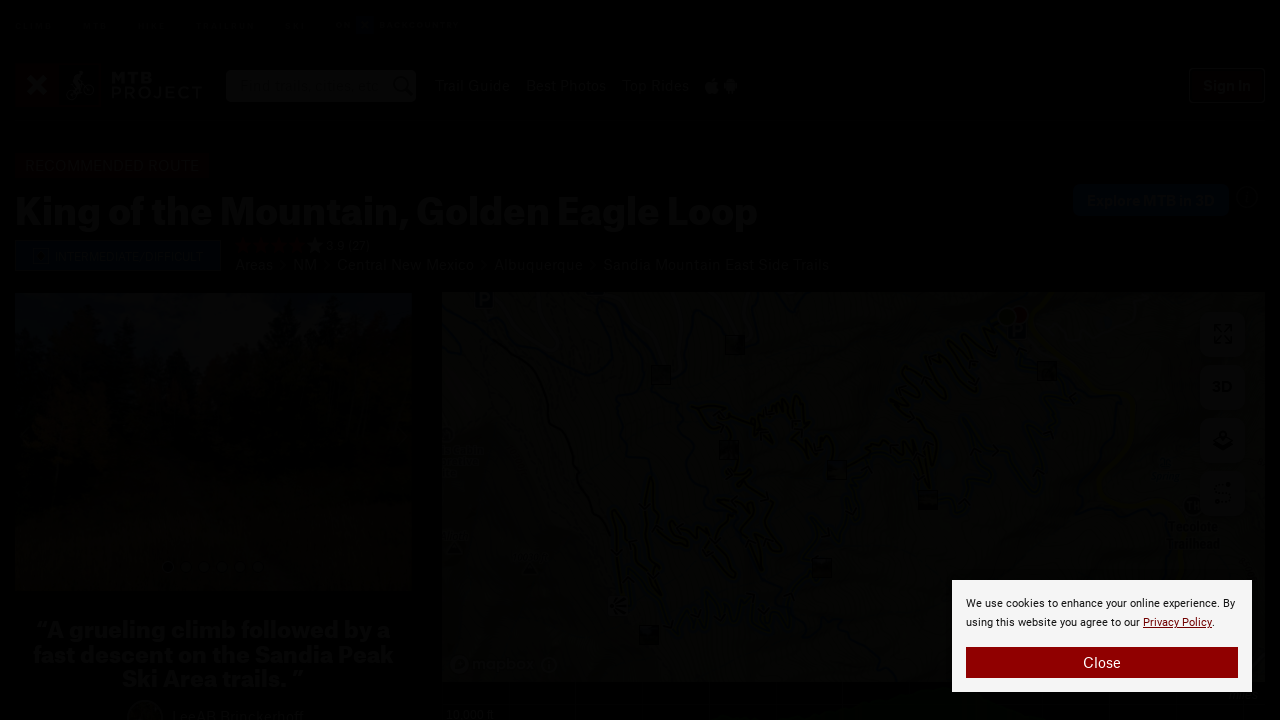

Waited 1 second before clicking next button
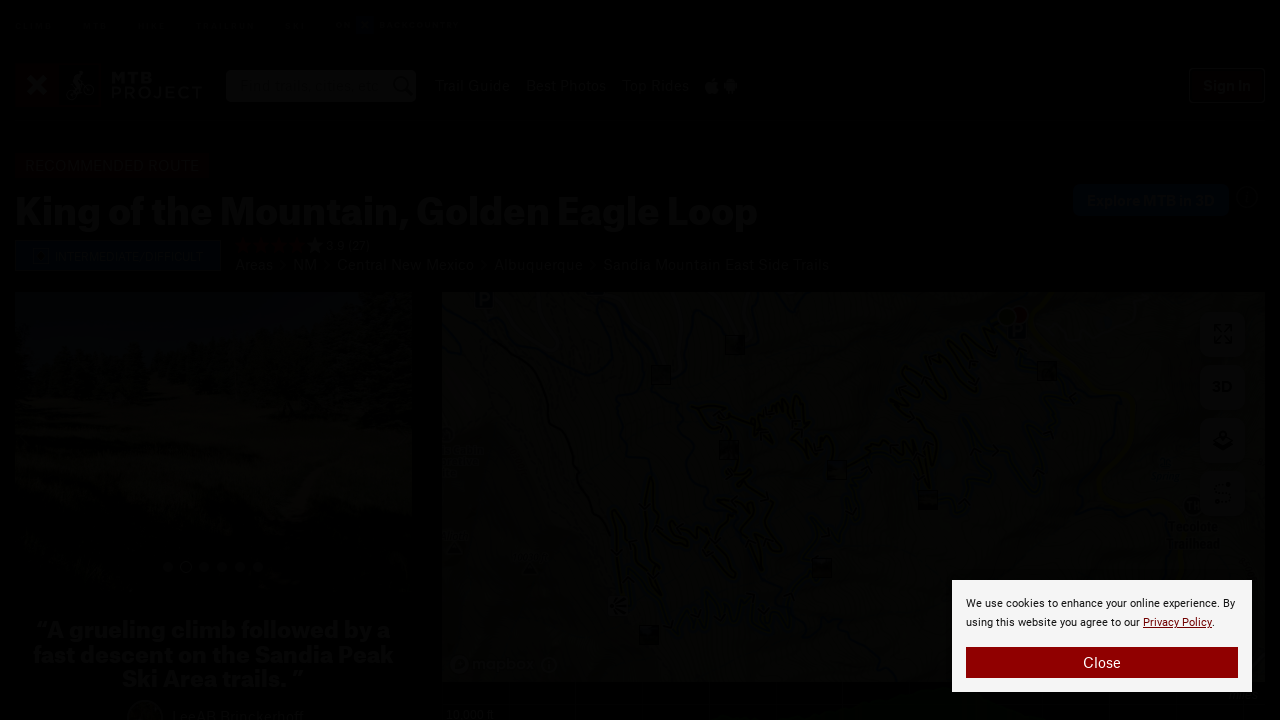

Clicked visible button 14 to expand content section
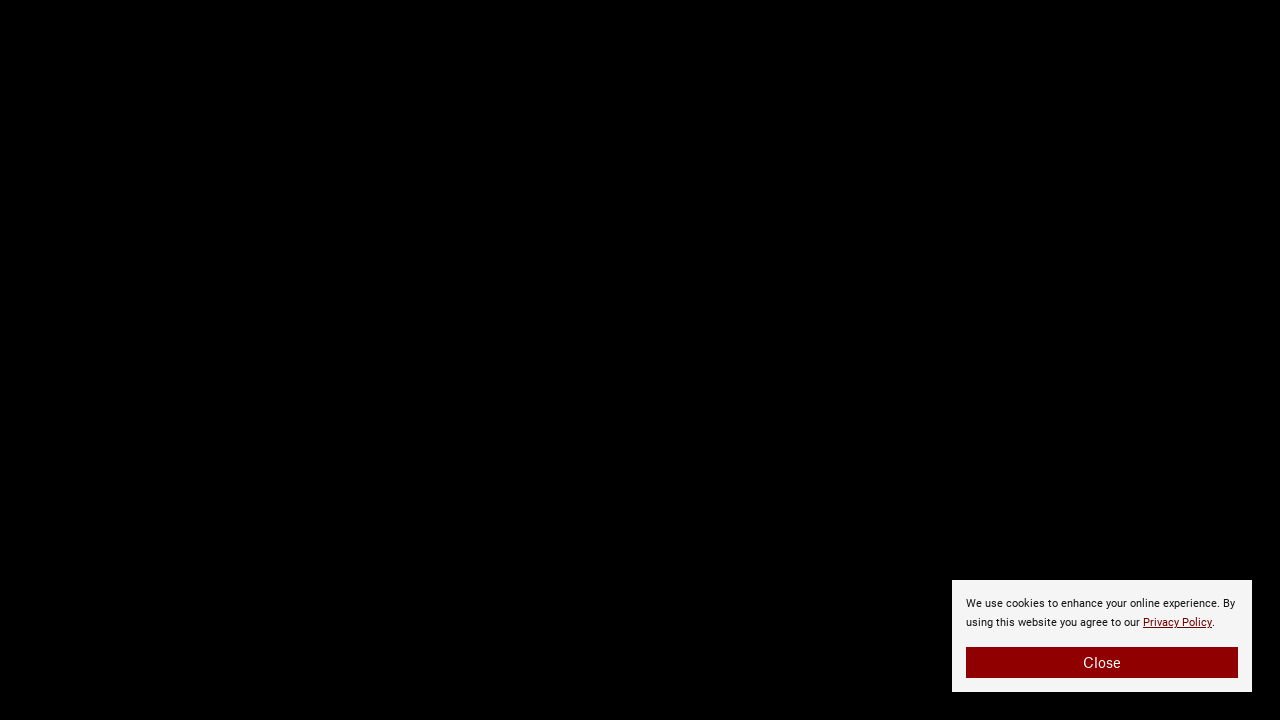

Waited 1 second before clicking next button
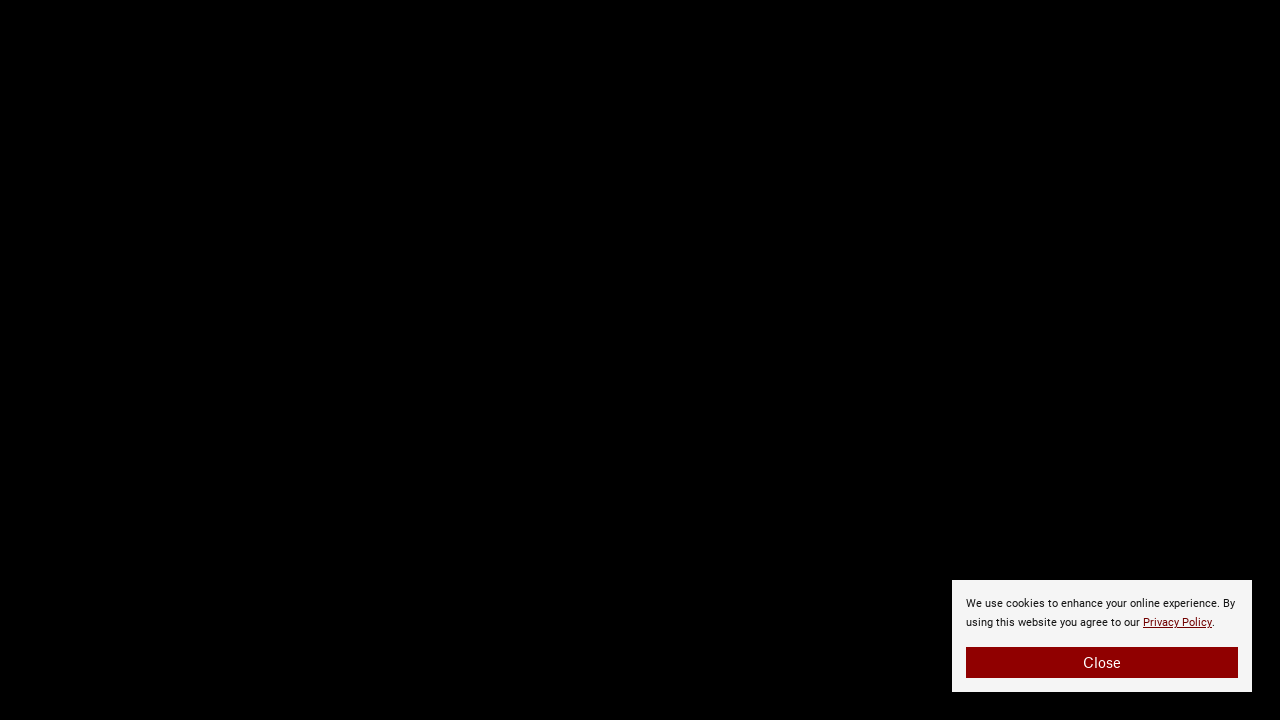

Clicked visible button 15 to expand content section
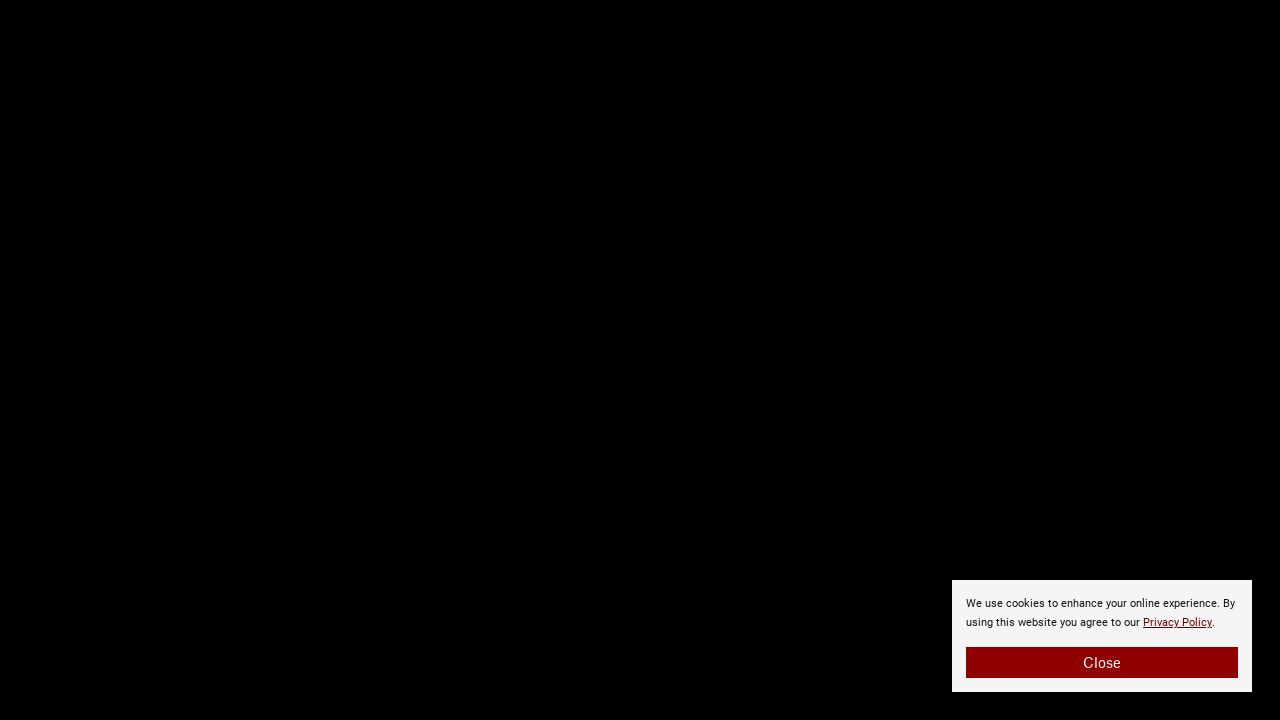

Waited 1 second before clicking next button
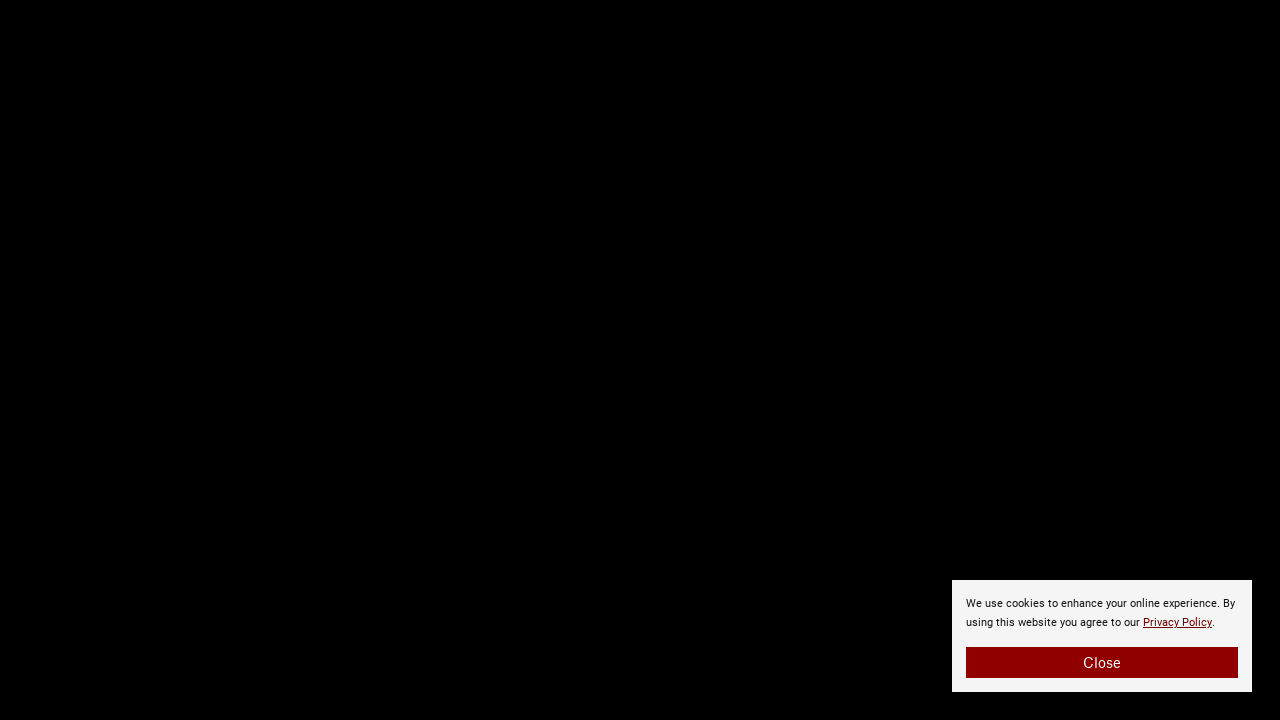

Clicked visible button 16 to expand content section
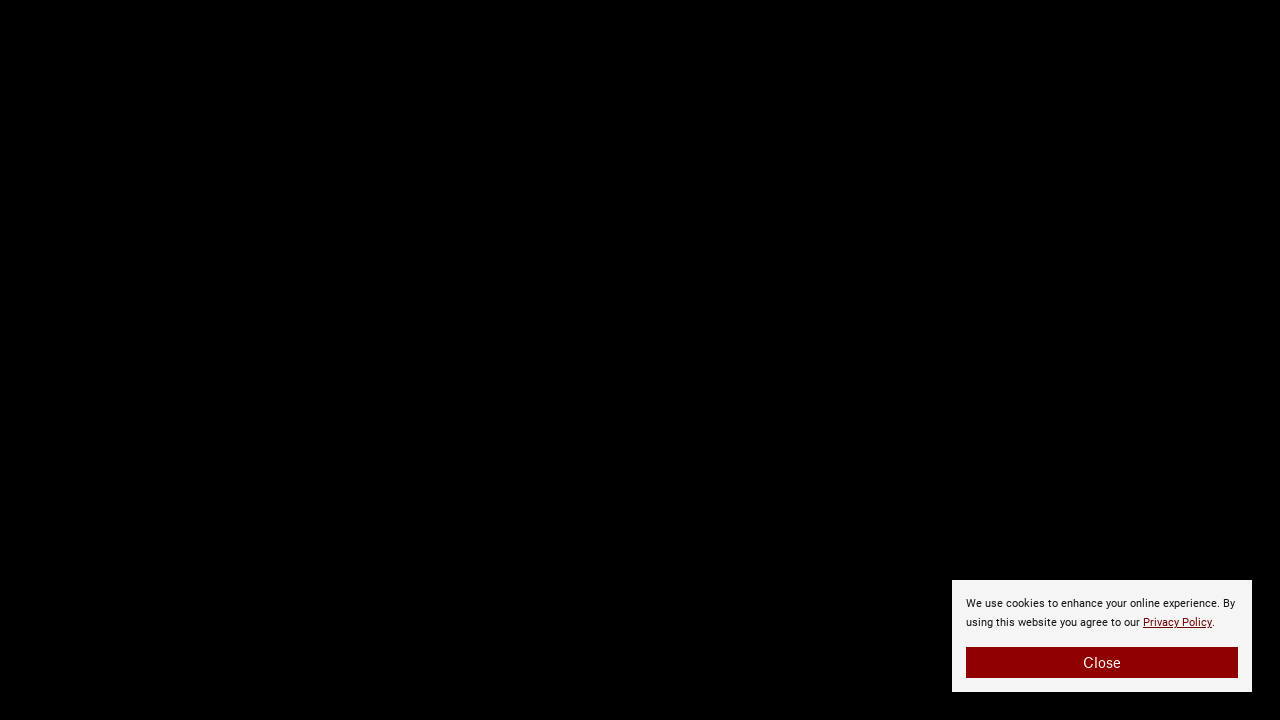

Waited 1 second before clicking next button
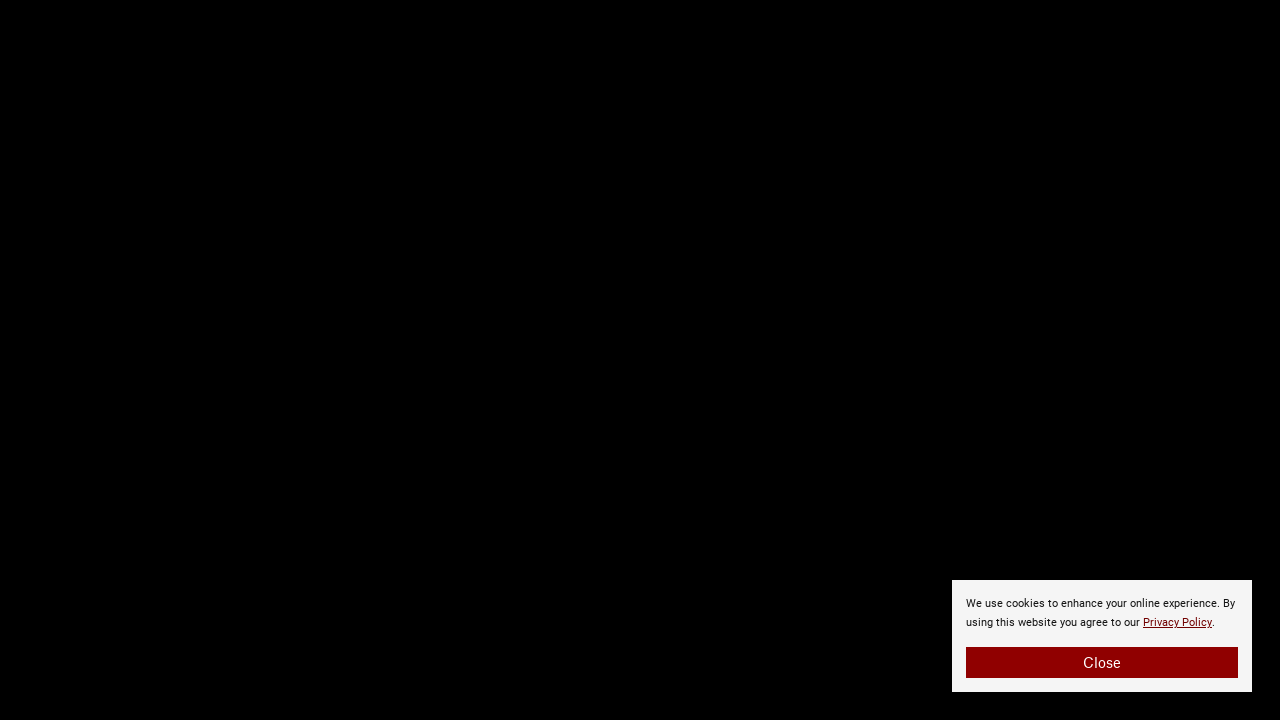

Clicked visible button 18 to expand content section
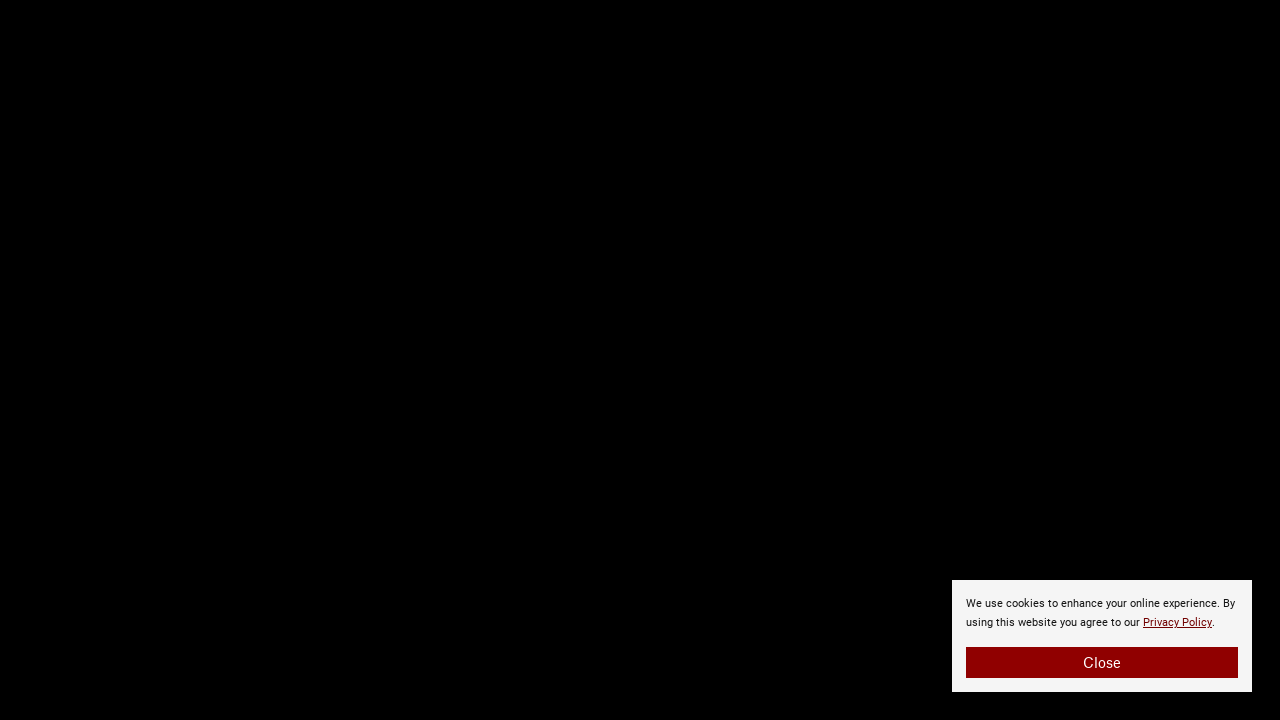

Waited 1 second before clicking next button
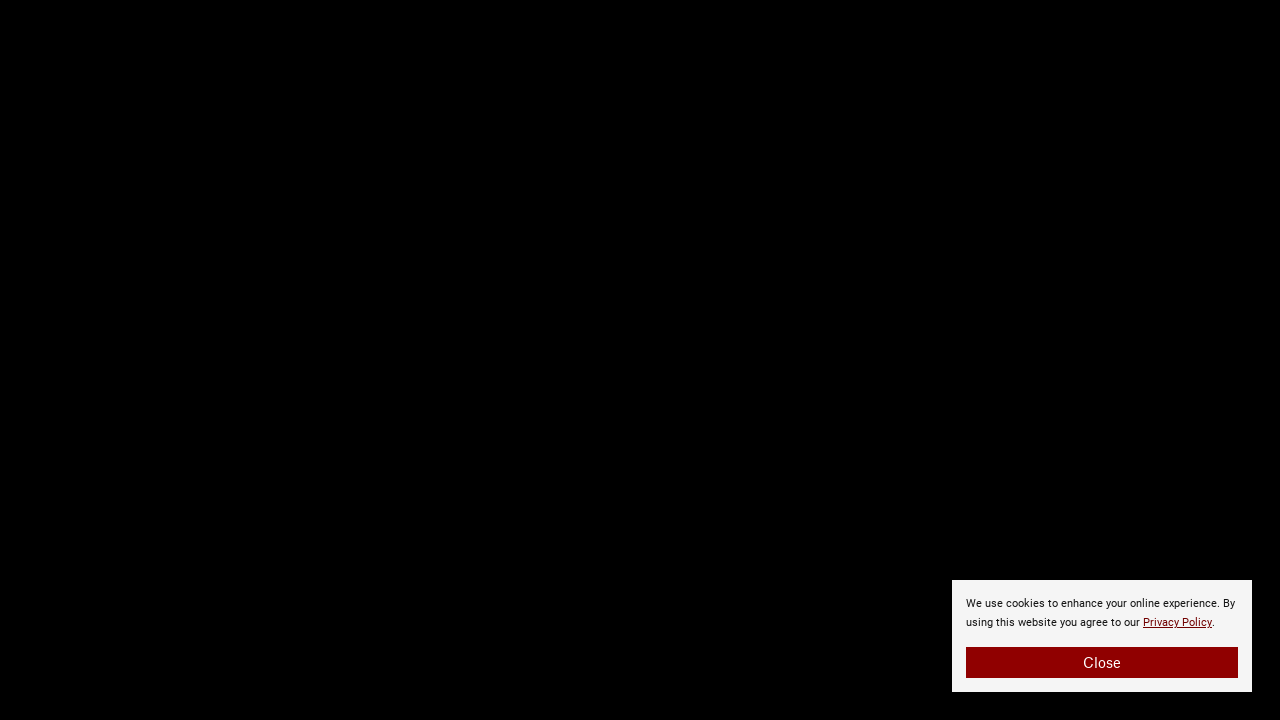

Clicked visible button 21 to expand content section
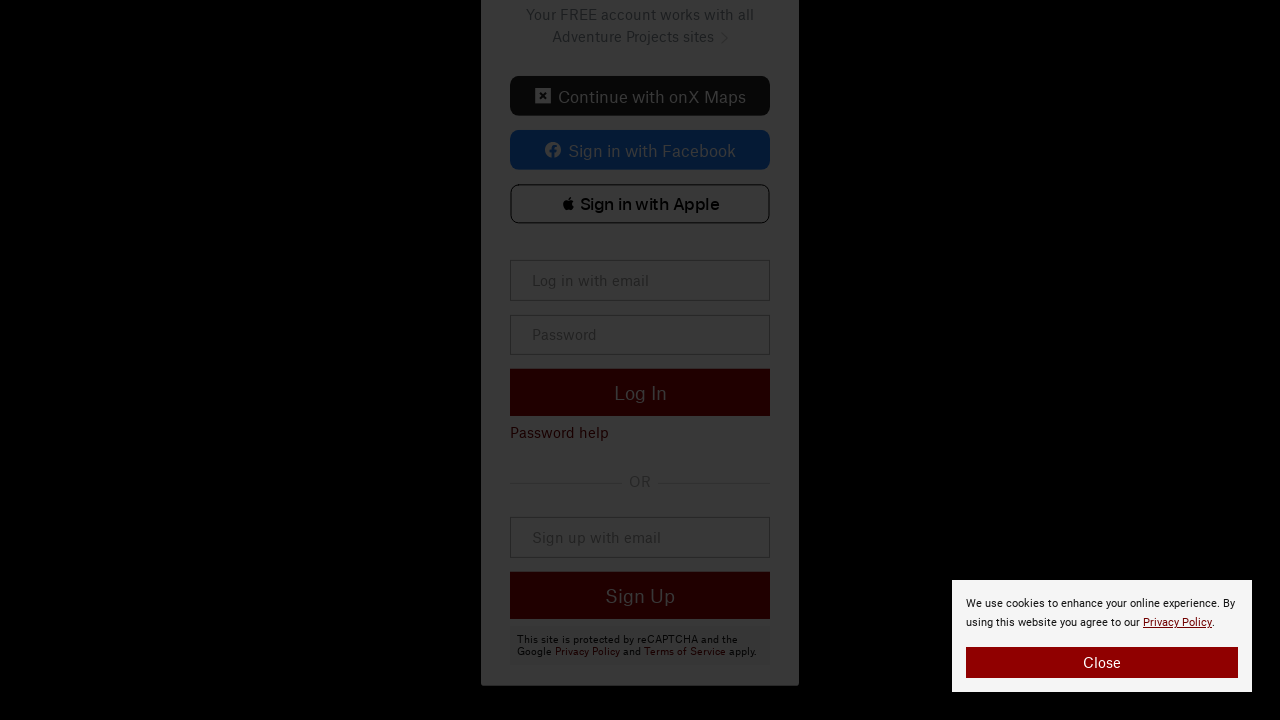

Waited 1 second before clicking next button
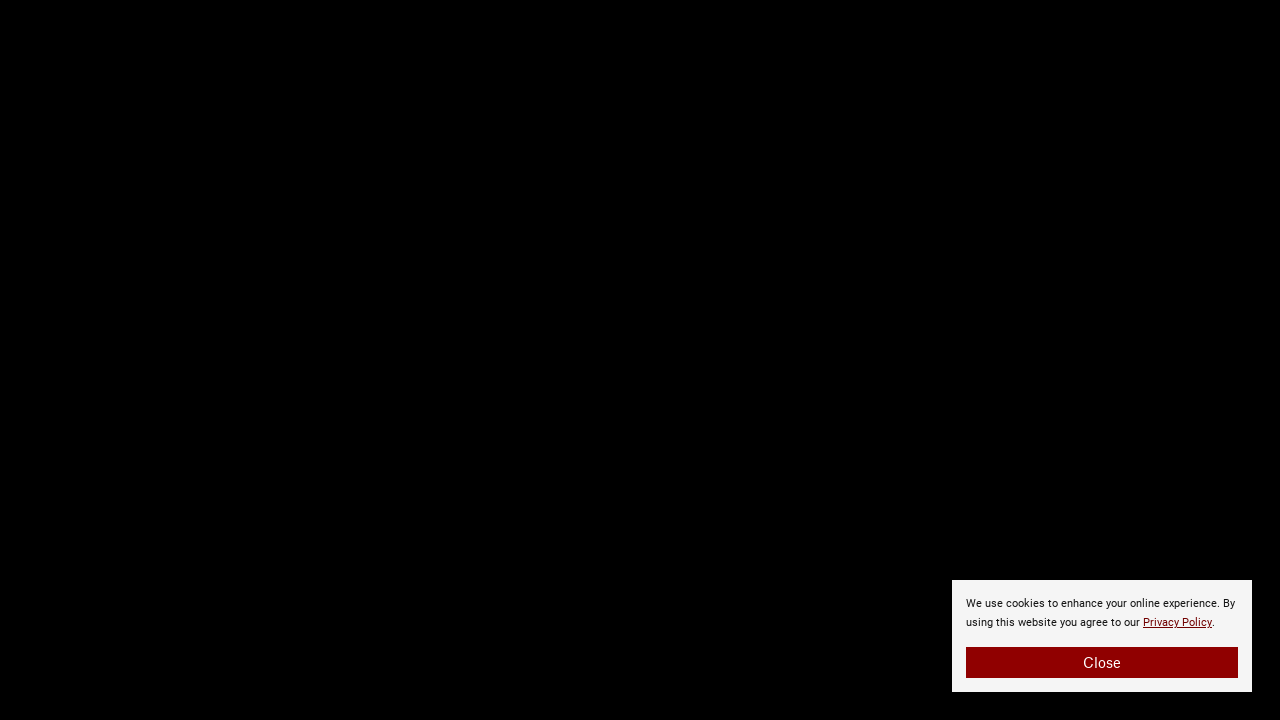

Clicked visible button 23 to expand content section
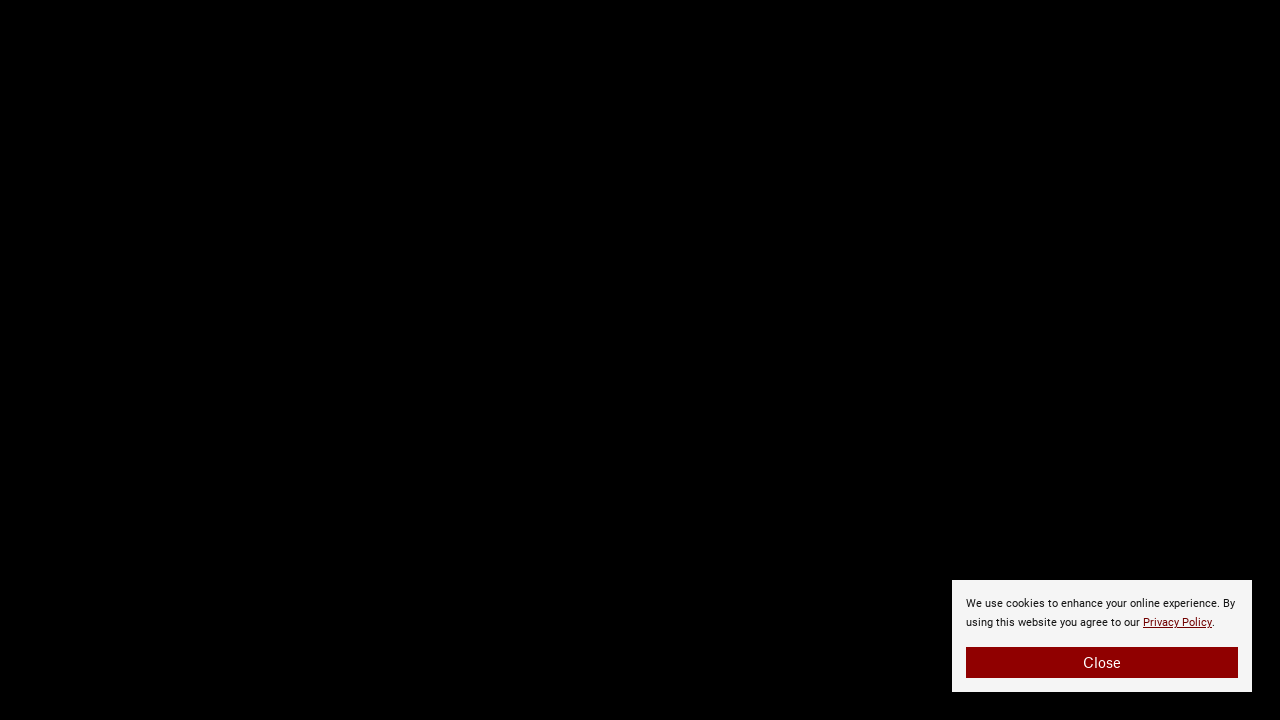

Waited 1 second before clicking next button
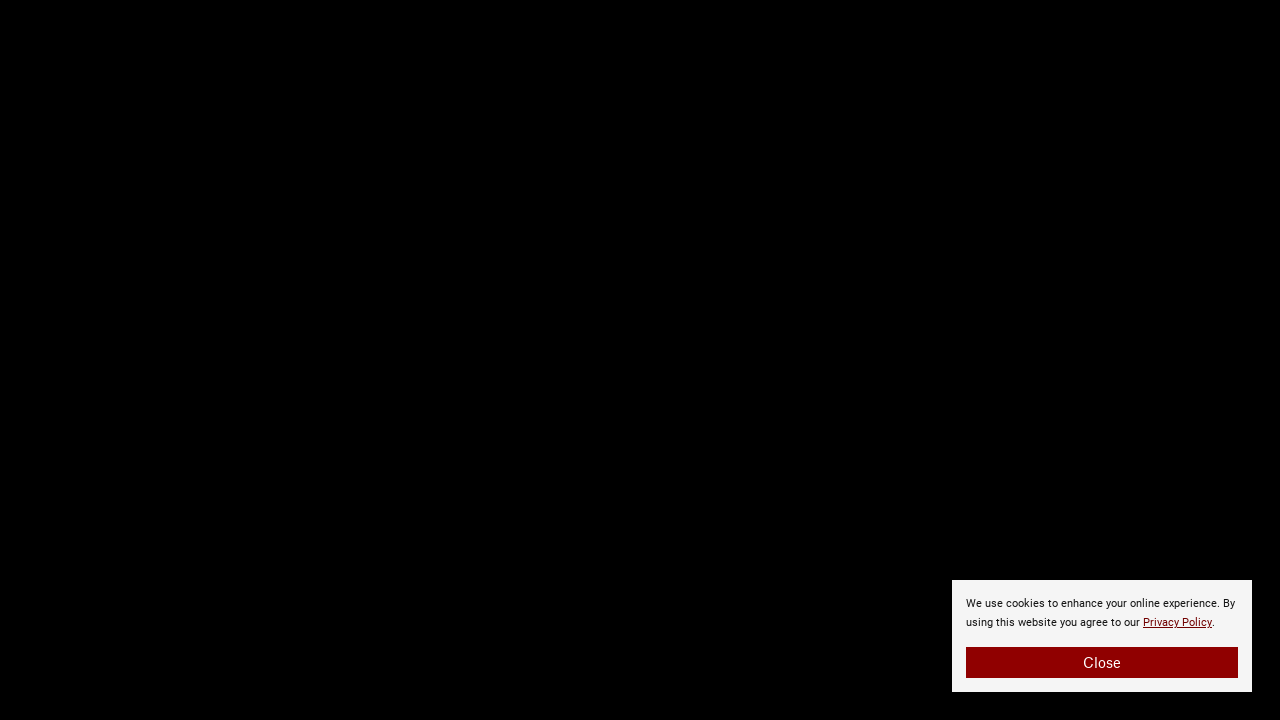

Clicked visible button 26 to expand content section
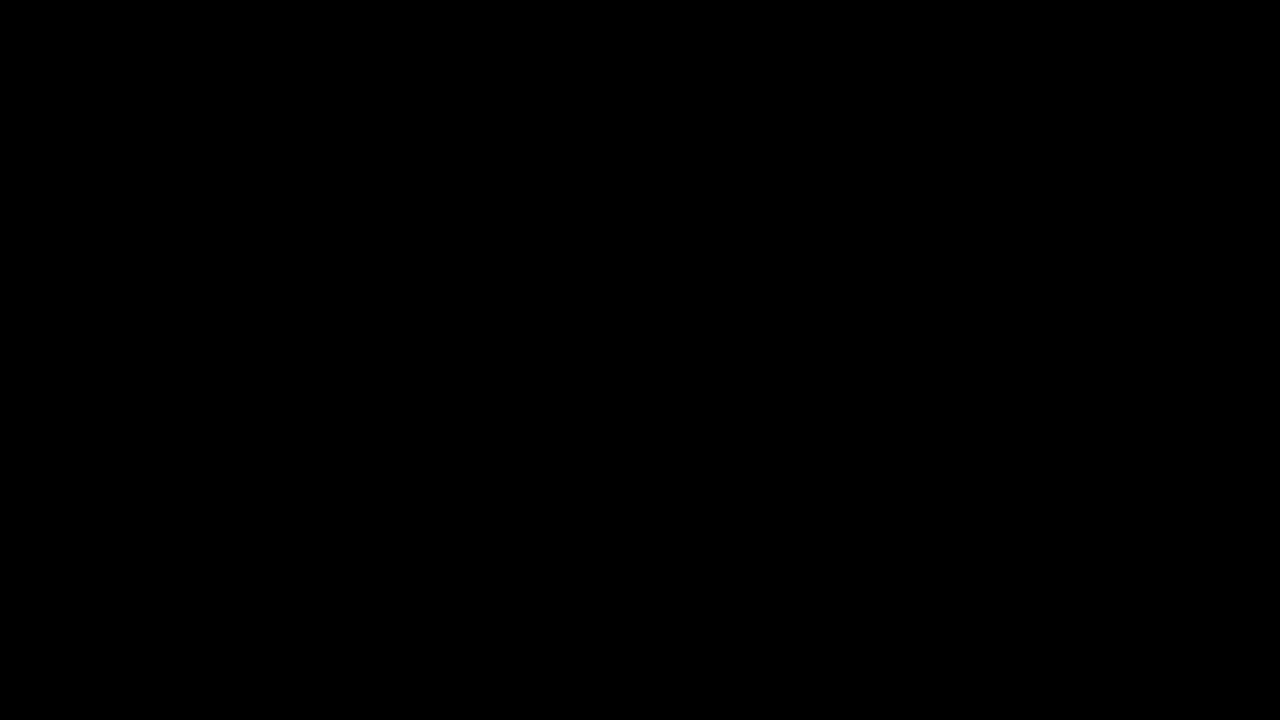

Waited 1 second before clicking next button
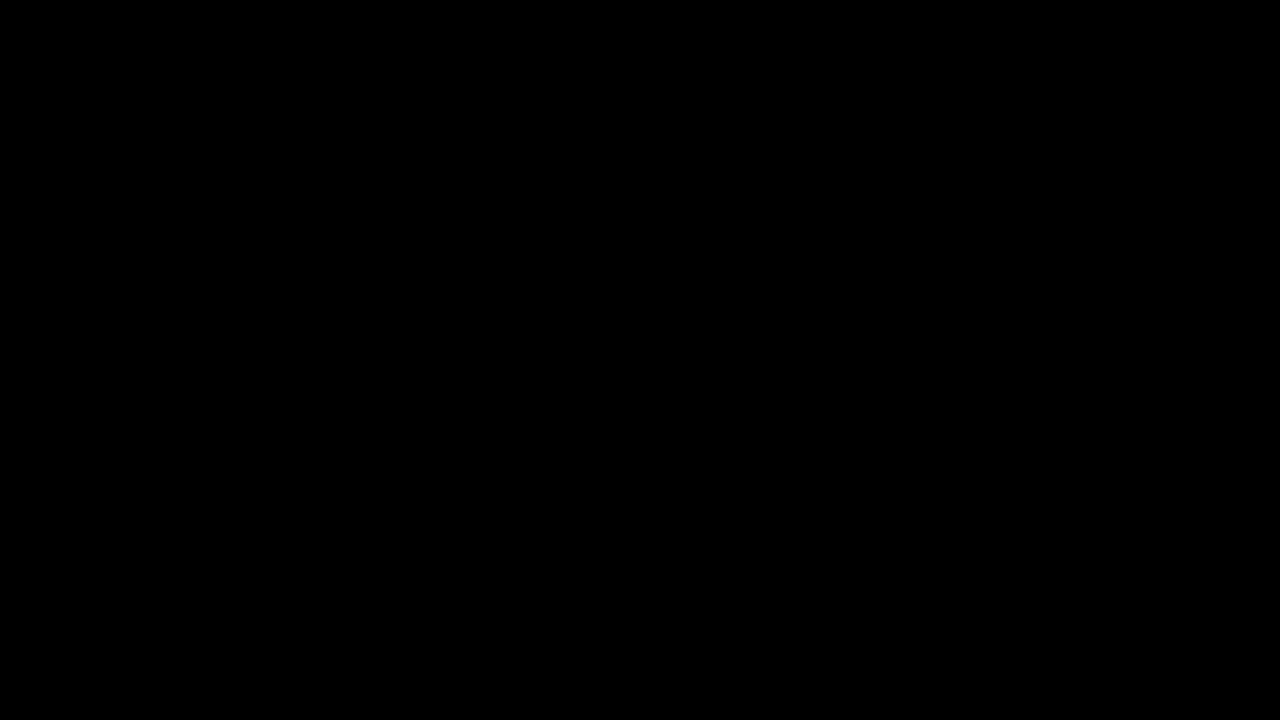

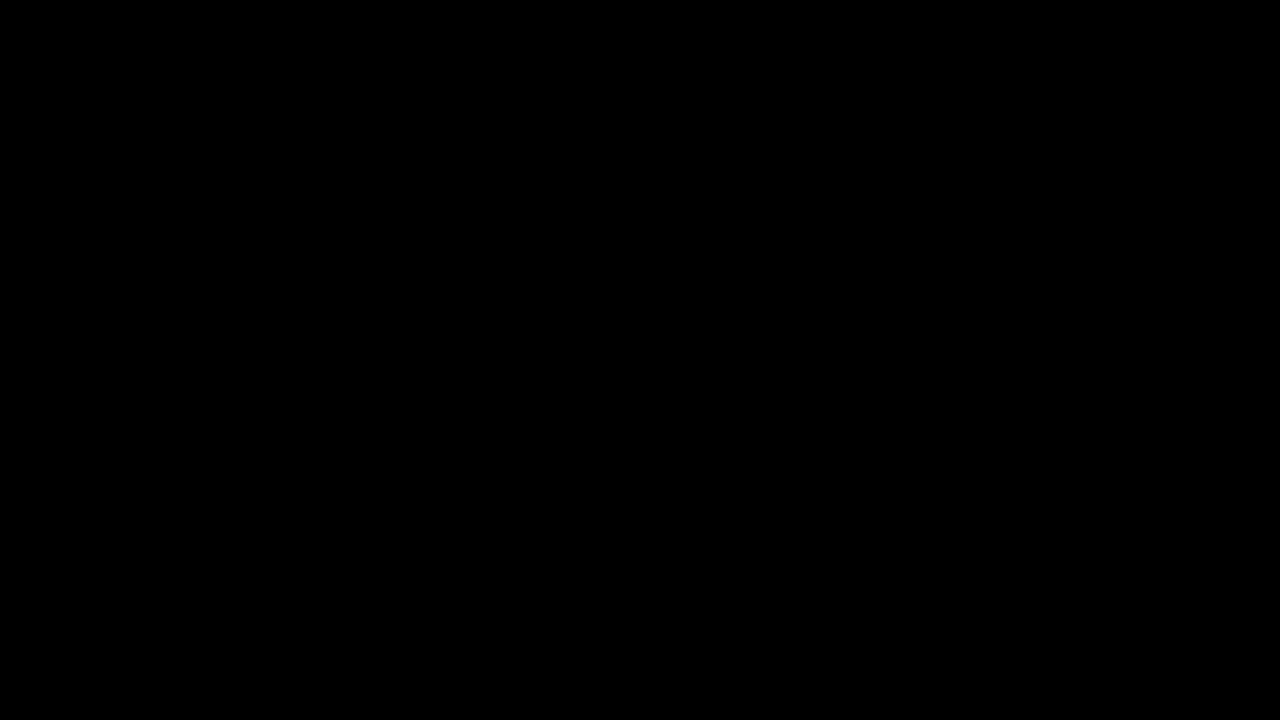